Tests the contact form functionality by navigating to the contact page, filling out the form with email and message, selecting a subject from dropdown, and submitting it

Starting URL: https://shop.one-shore.com/

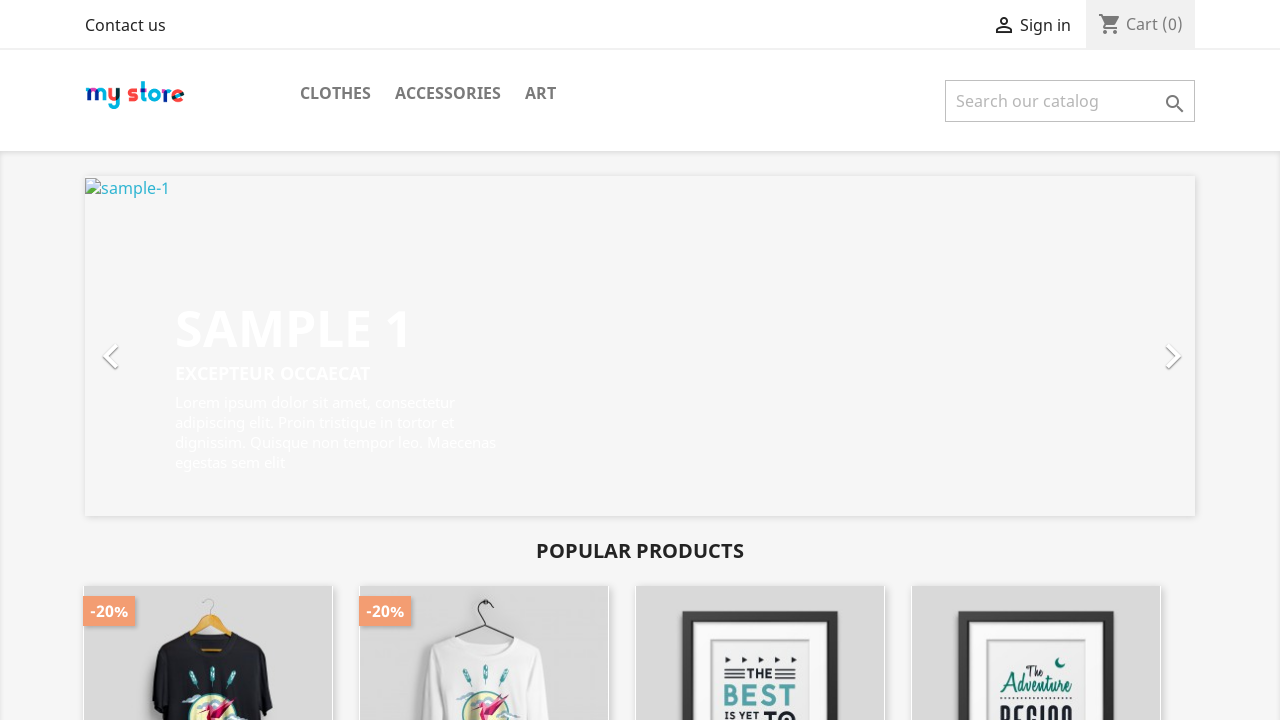

Clicked 'Contact us' link to navigate to contact page at (126, 25) on text=Contact us
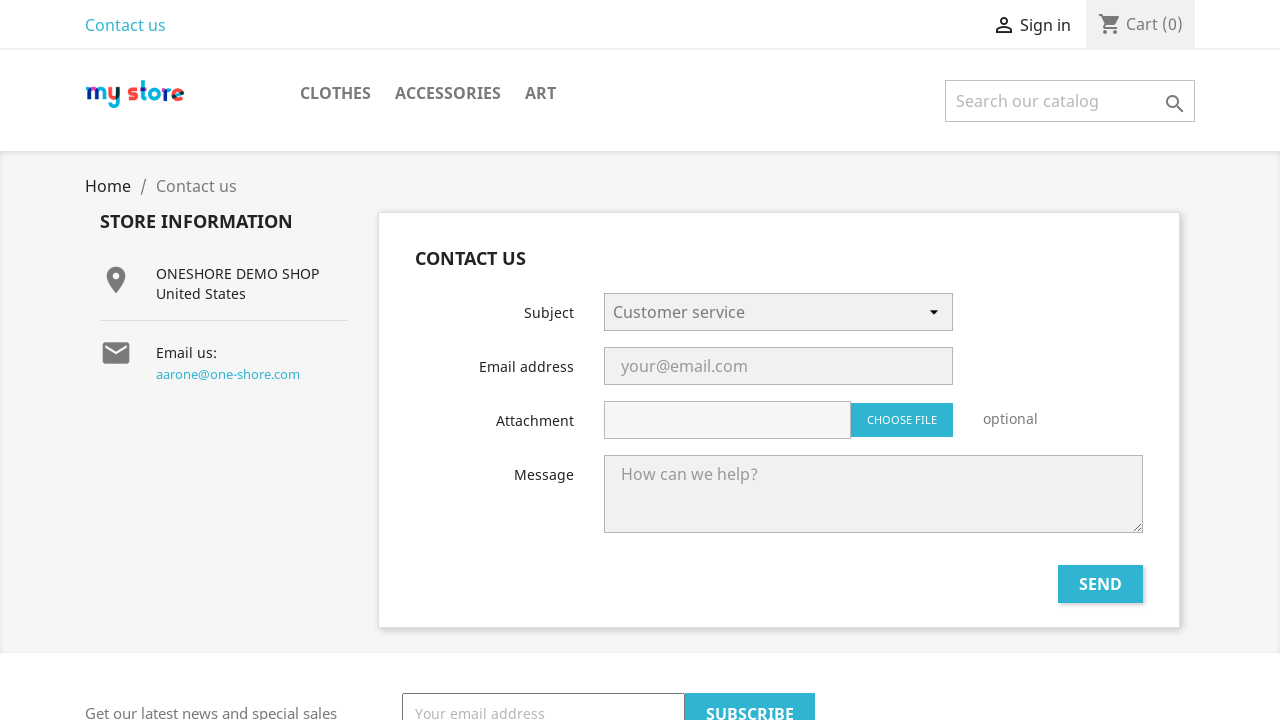

Contact form loaded successfully
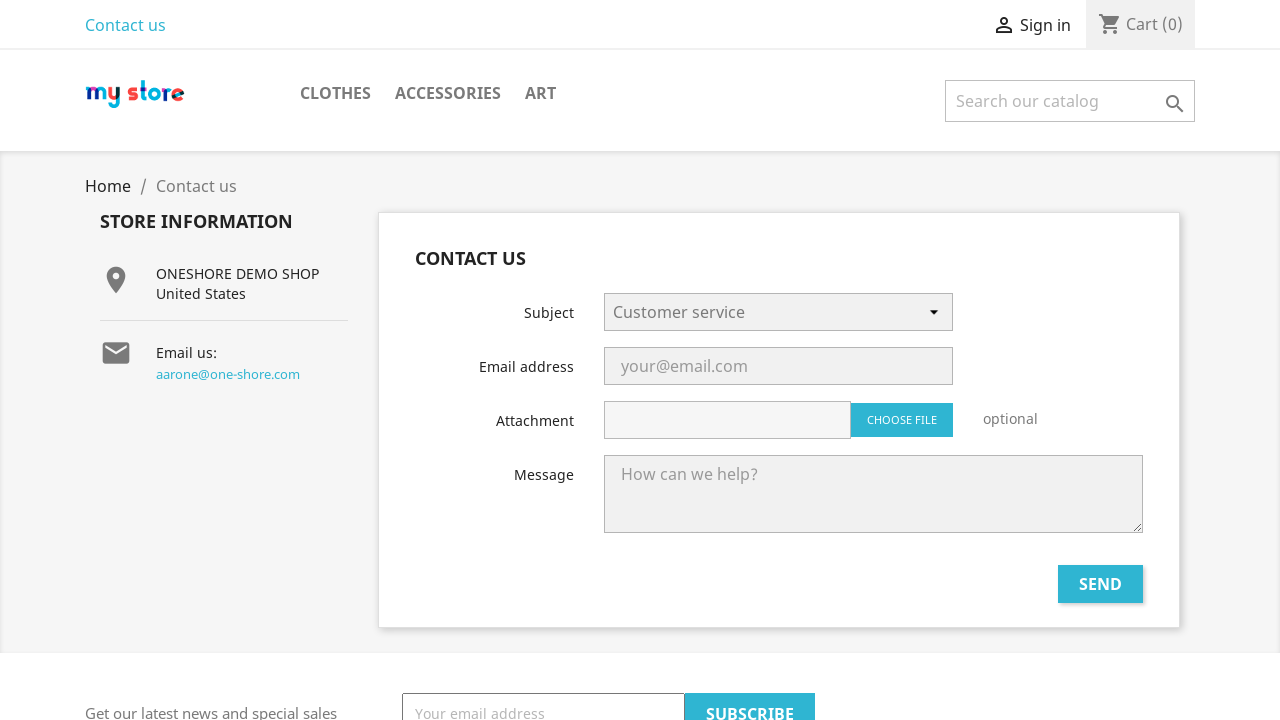

Selected 'Webmaster' from the subject dropdown on select[name='id_contact']
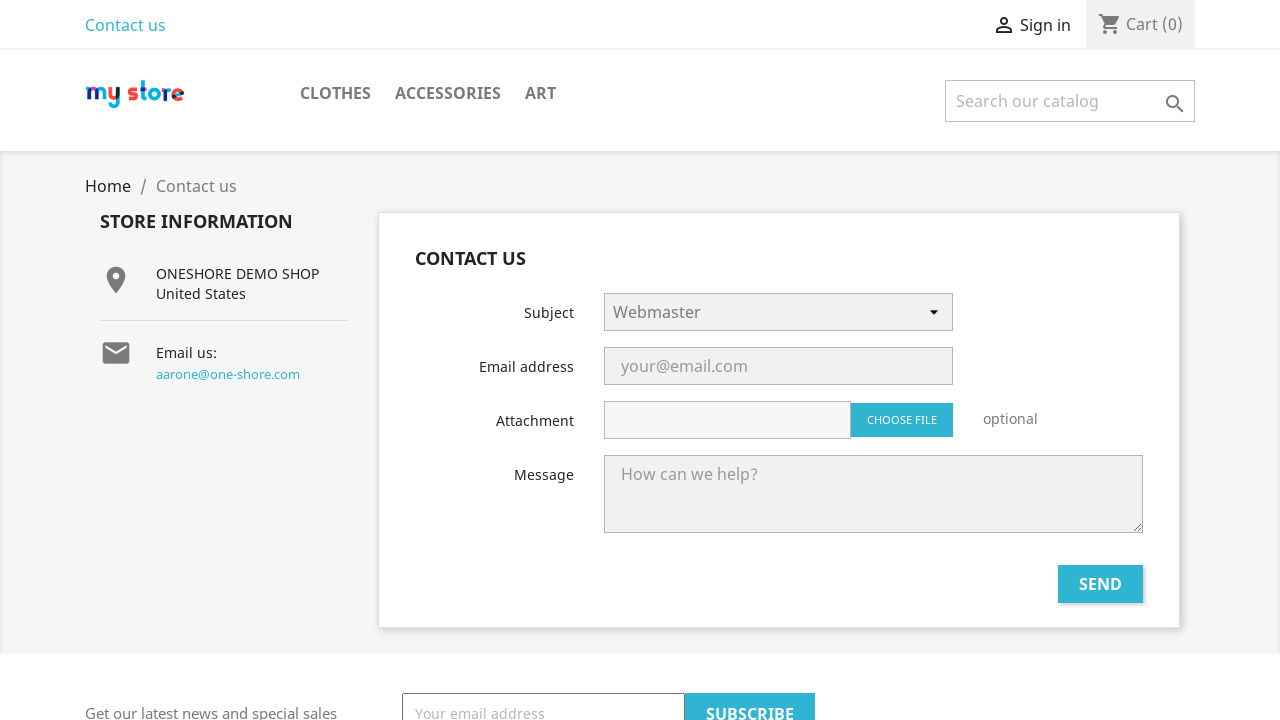

Filled email field with 'testuser@example.com' on //section[@class='contact-form']//input[@type='email']
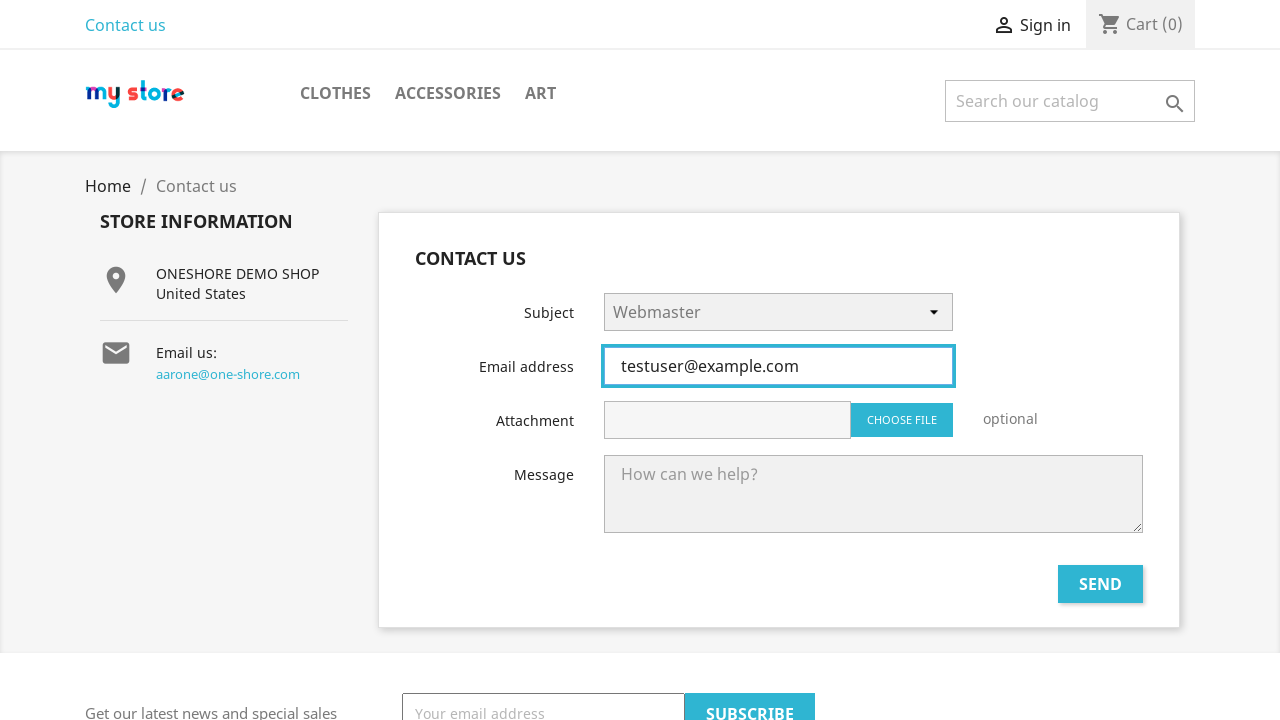

Filled message field with test message on .contact-form textarea
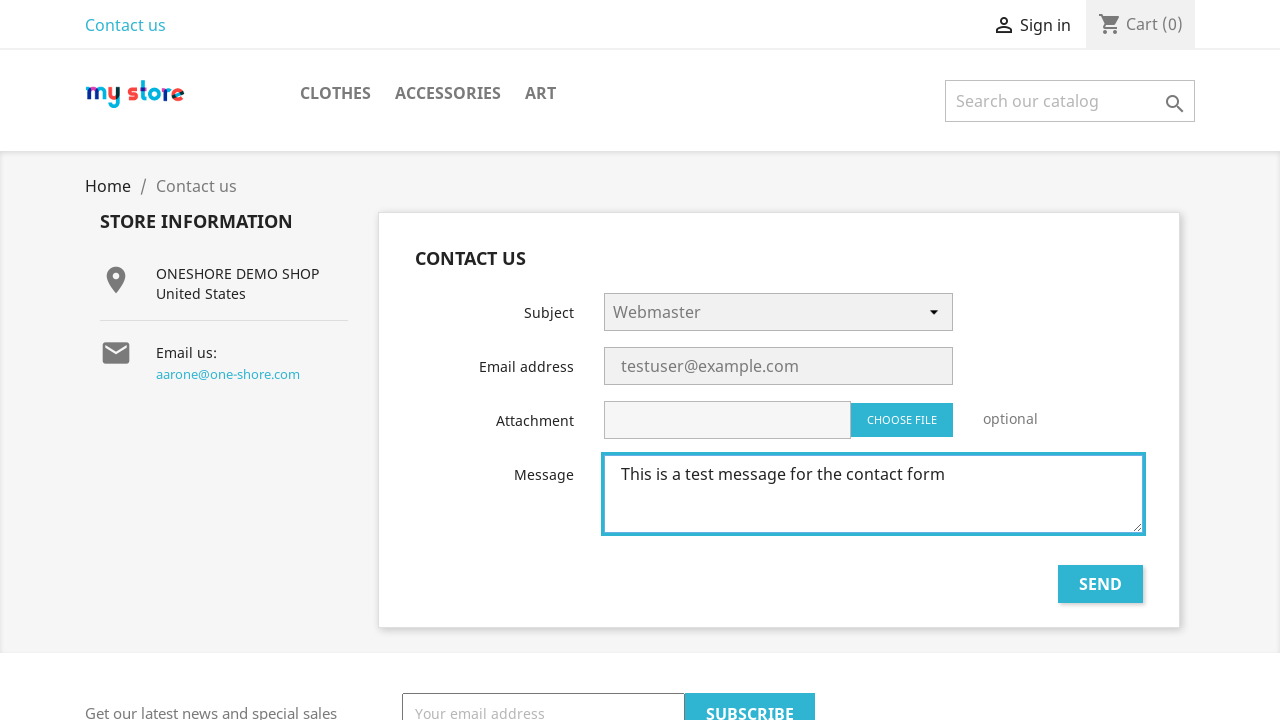

Clicked send button to submit the contact form at (1100, 584) on xpath=//input[@type='submit'][@value='Send']
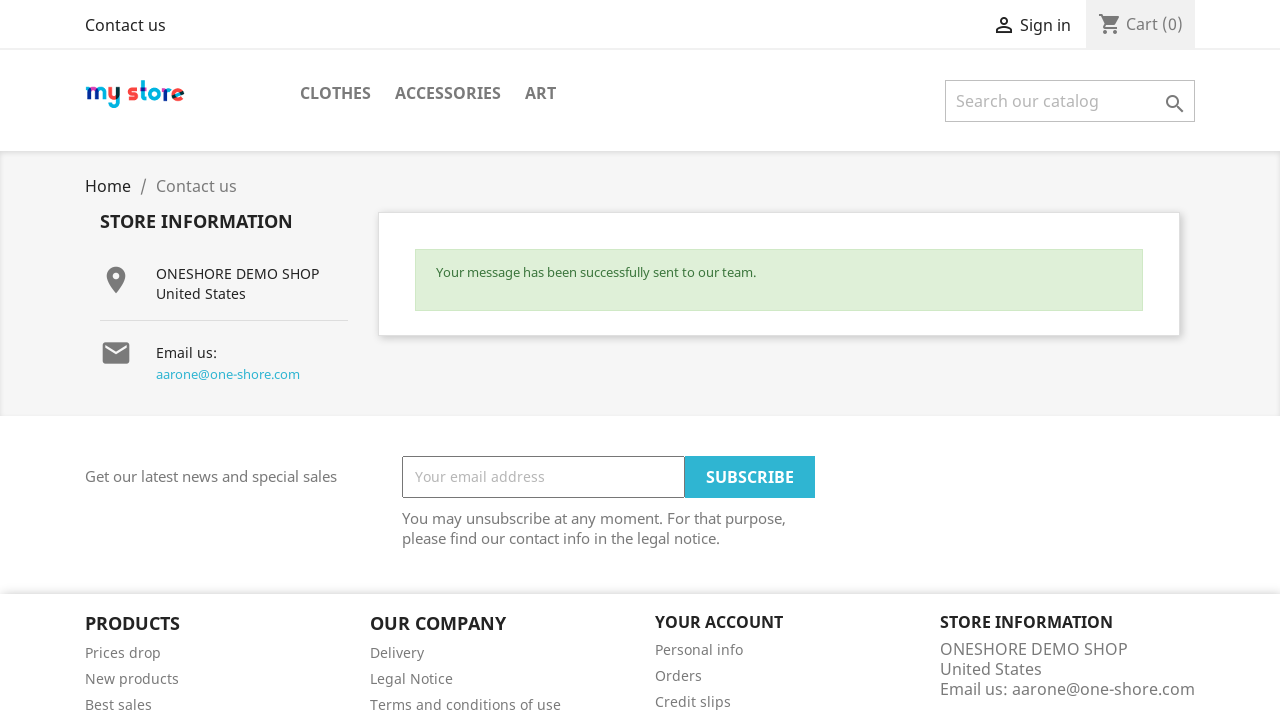

Alert message appeared confirming form submission
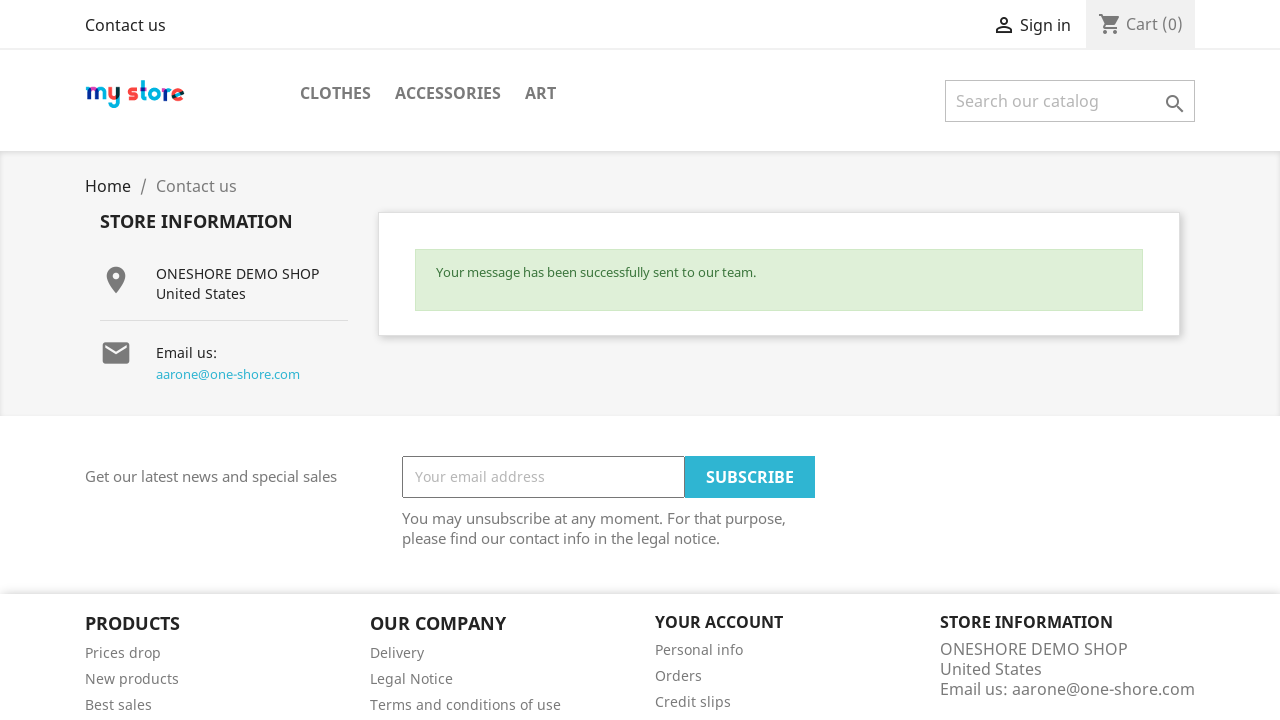

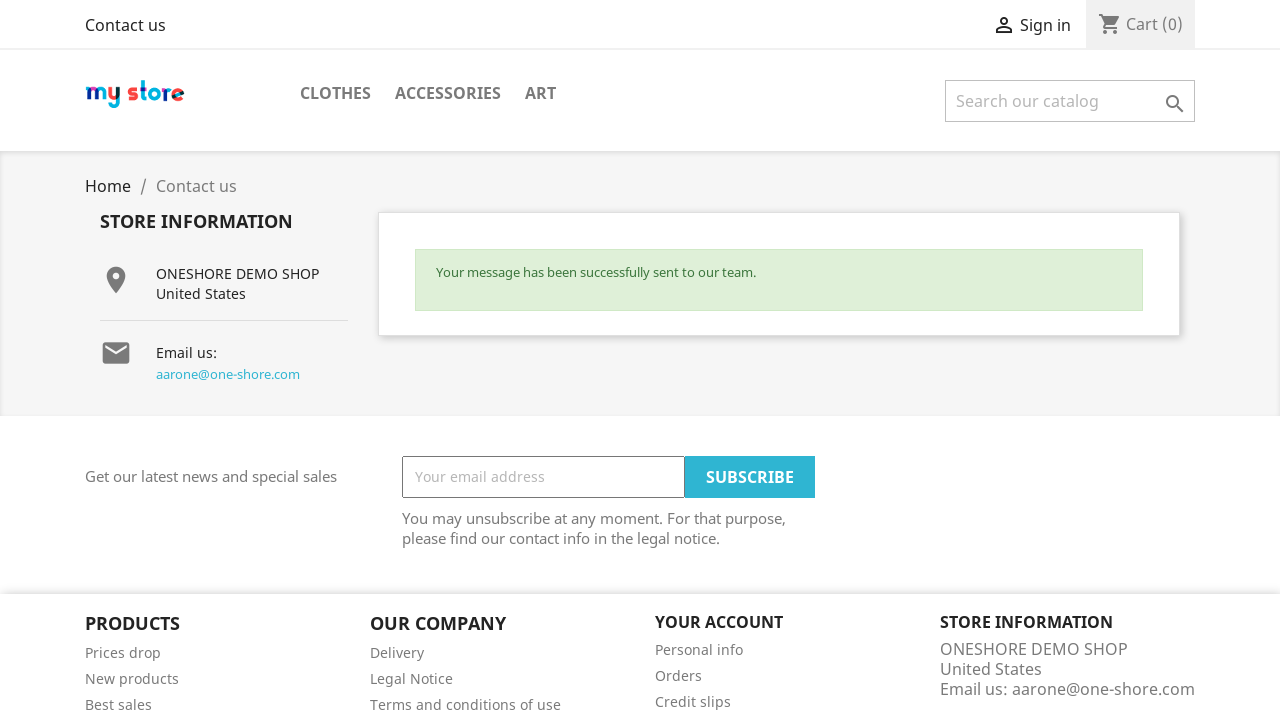